Tests hover functionality by hovering over user3's avatar image to reveal user3's information

Starting URL: http://the-internet.herokuapp.com/hovers

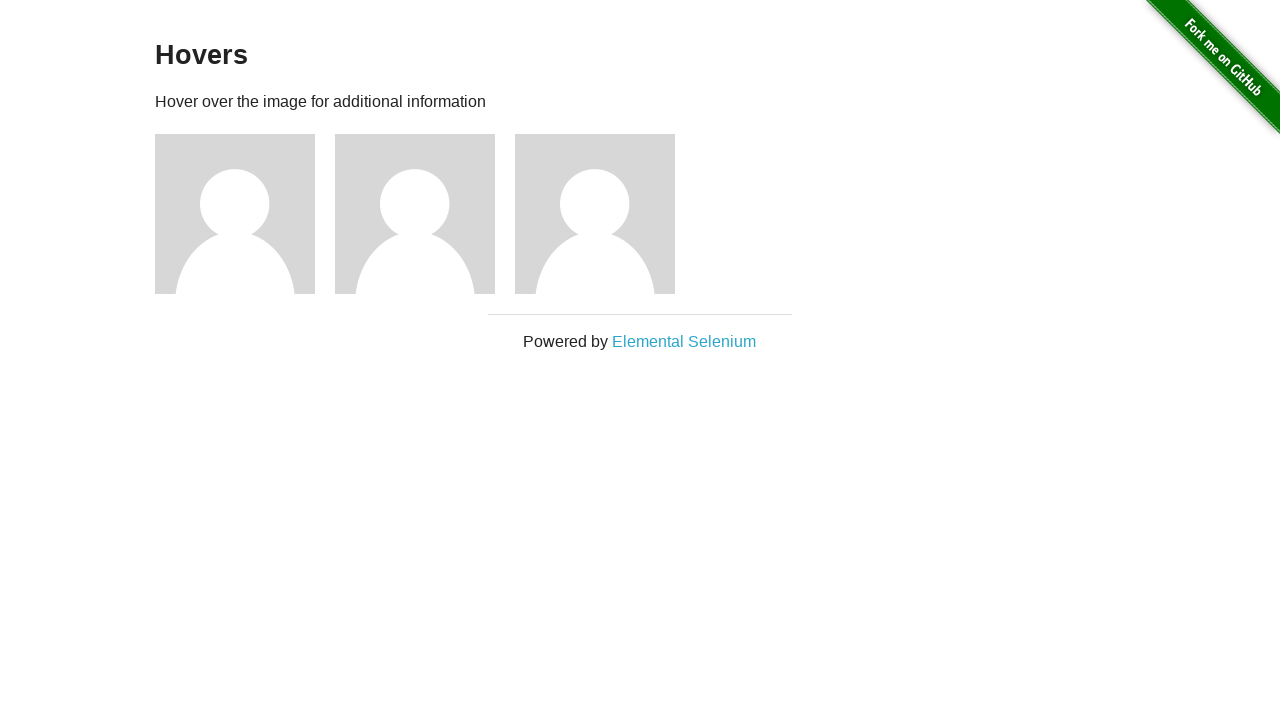

Hovered over user3's avatar image at (595, 214) on xpath=//h5[.='name: user3']//parent::div//preceding-sibling::img
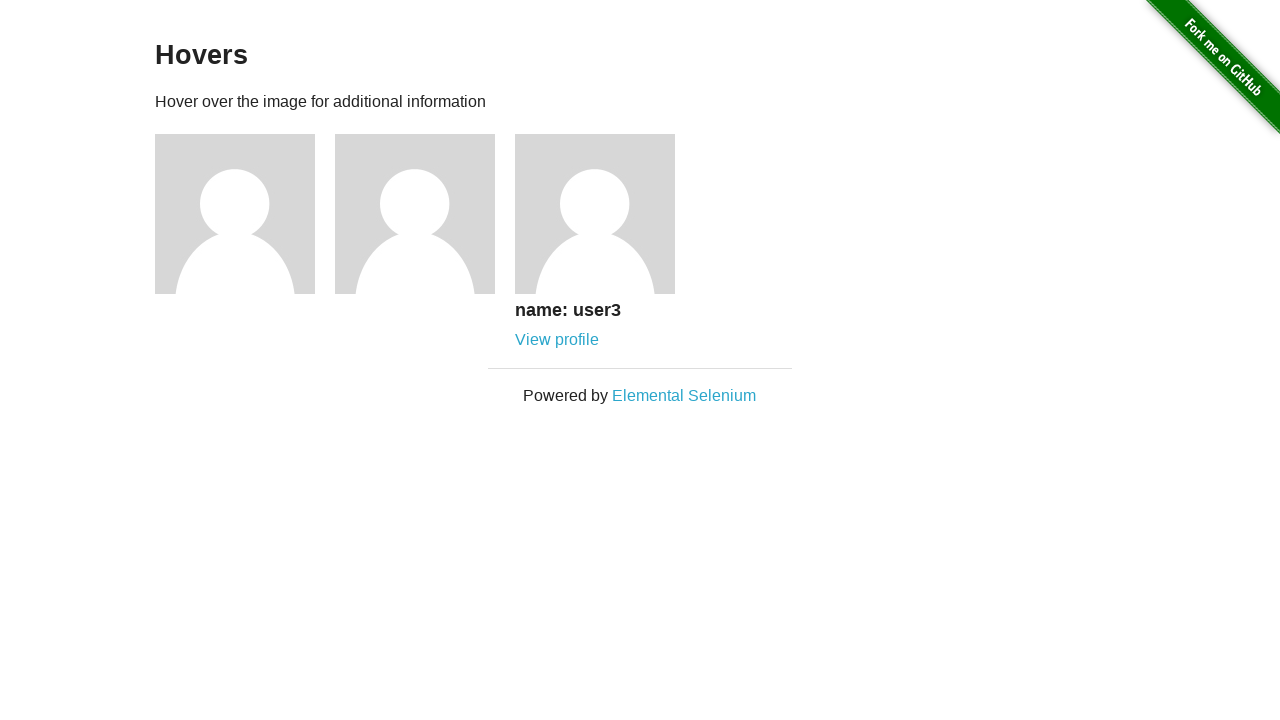

User3's information became visible after hover
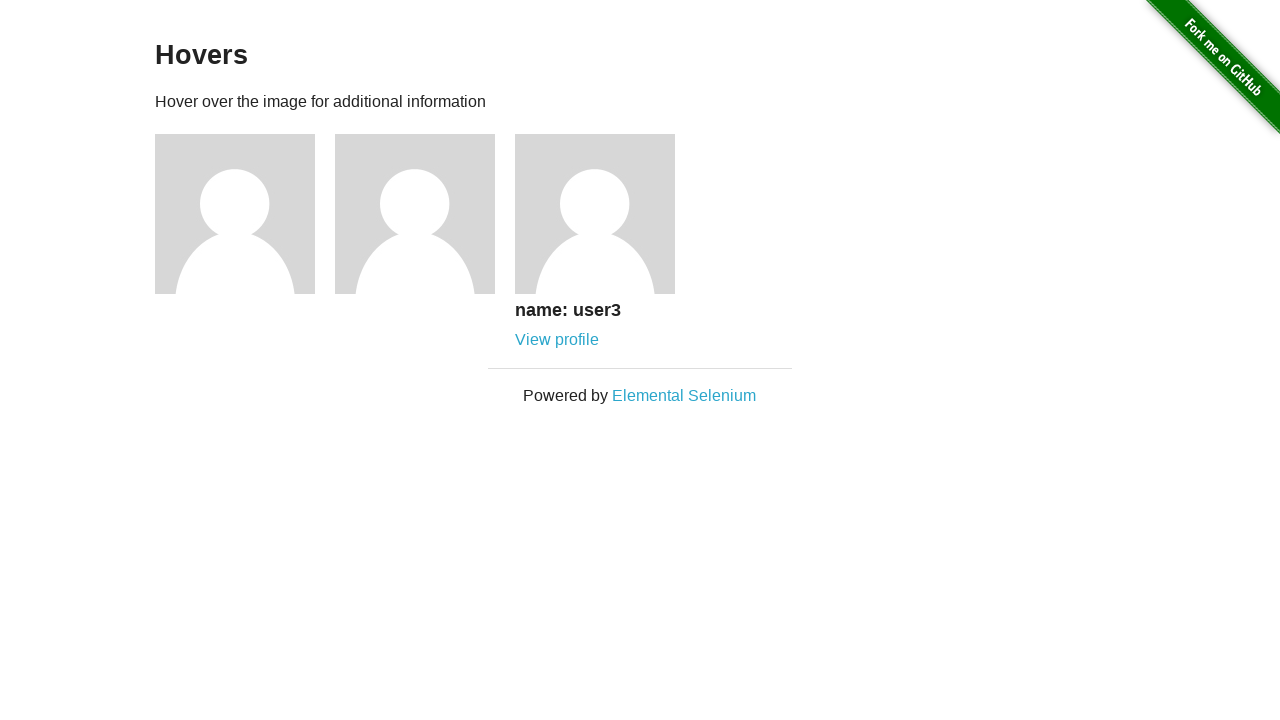

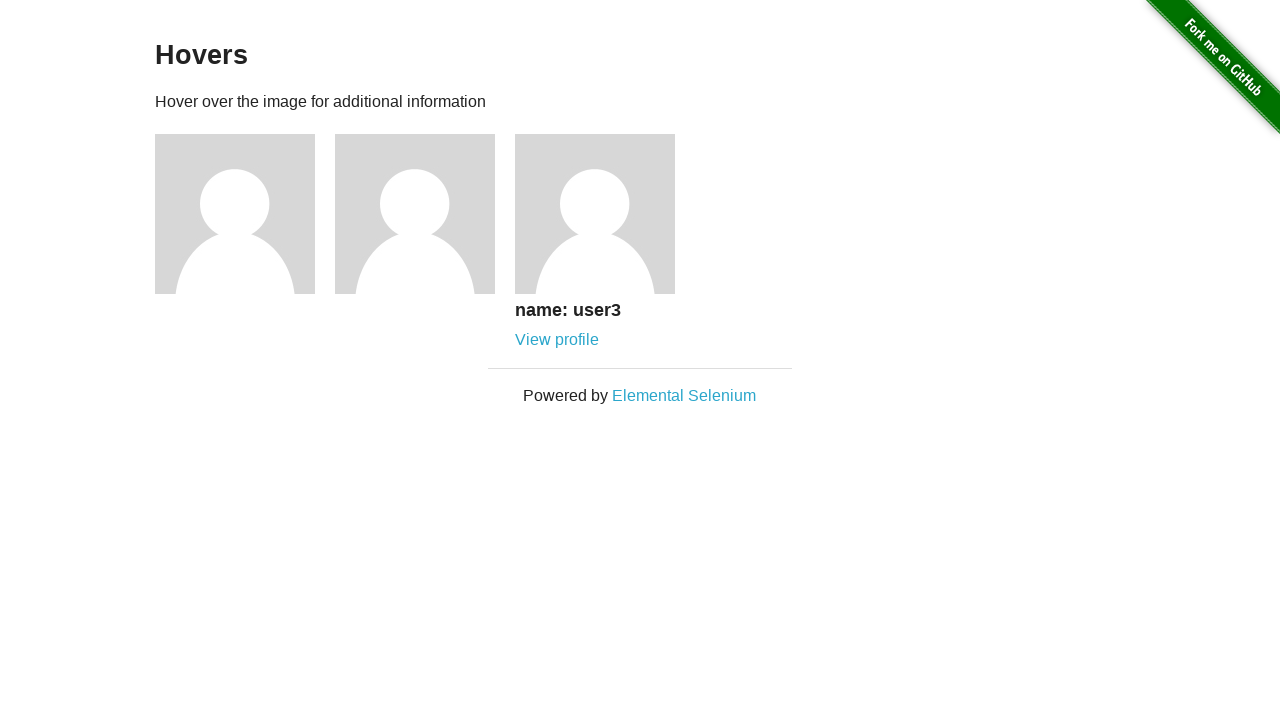